Tests handling of a JavaScript confirmation dialog by triggering it and dismissing the confirmation

Starting URL: https://the-internet.herokuapp.com/javascript_alerts

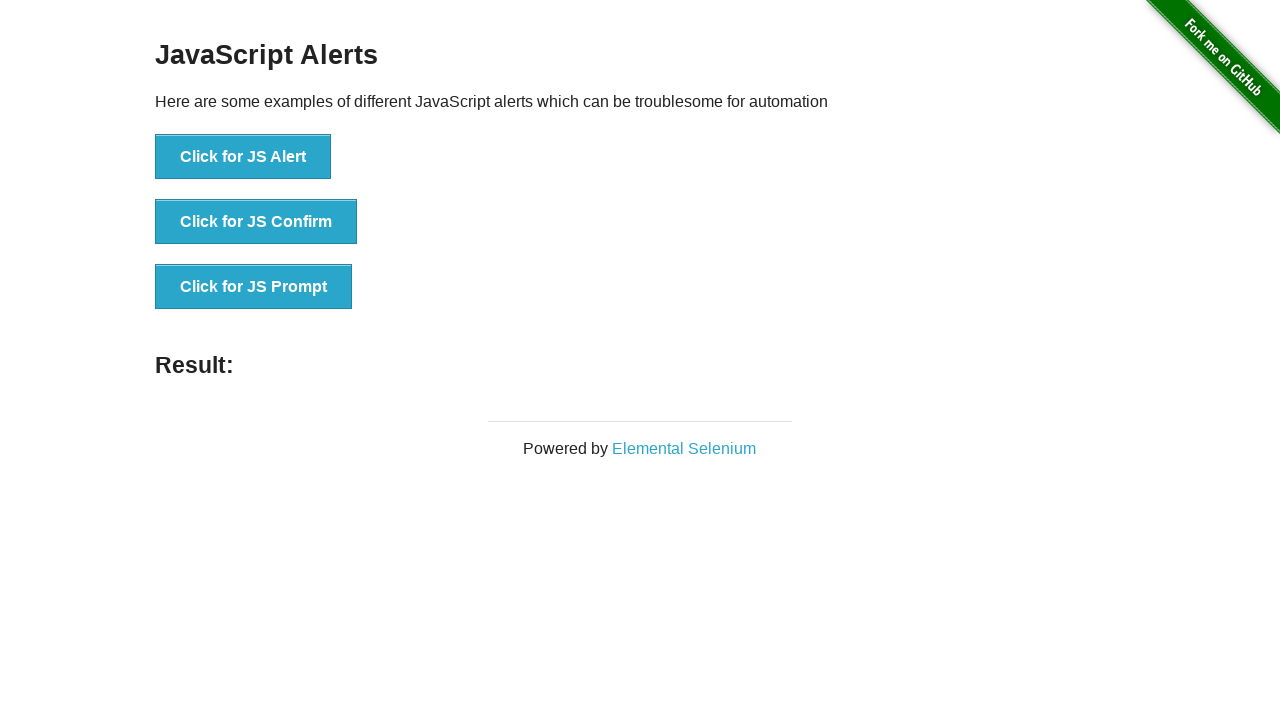

Clicked button to trigger JavaScript confirmation dialog at (256, 222) on xpath=//button[normalize-space()='Click for JS Confirm']
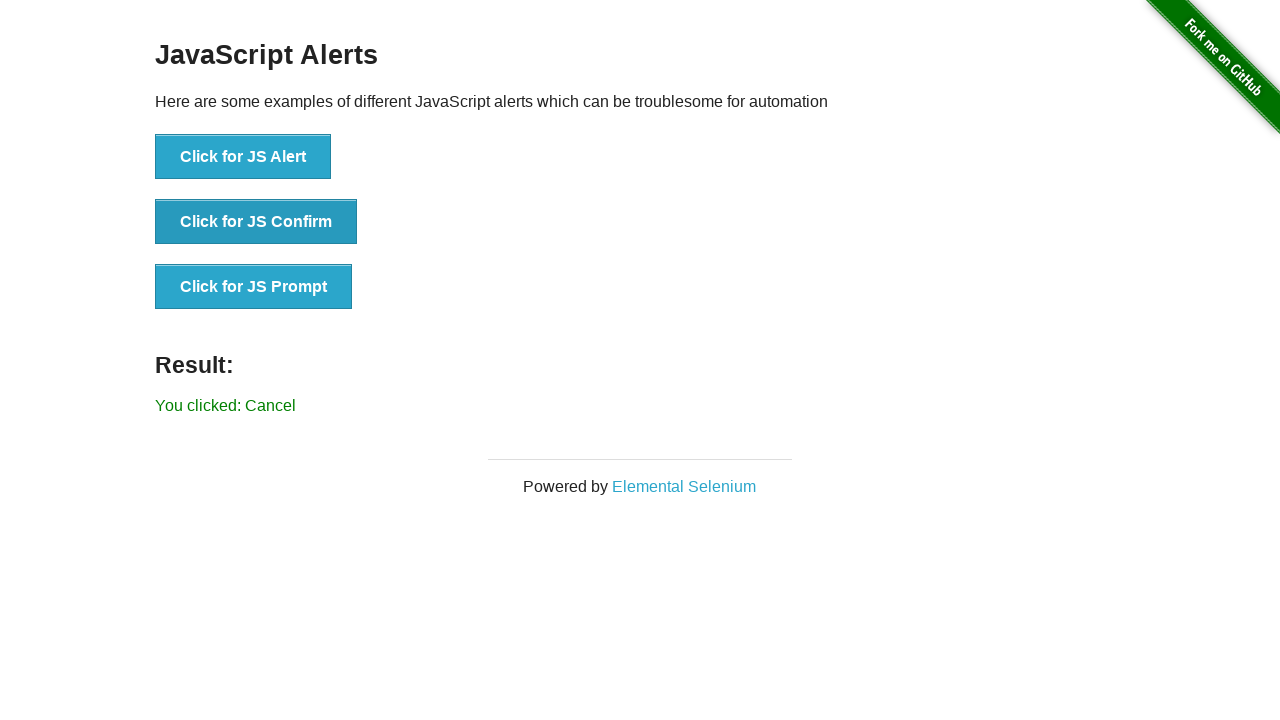

Set up dialog handler to dismiss confirmation
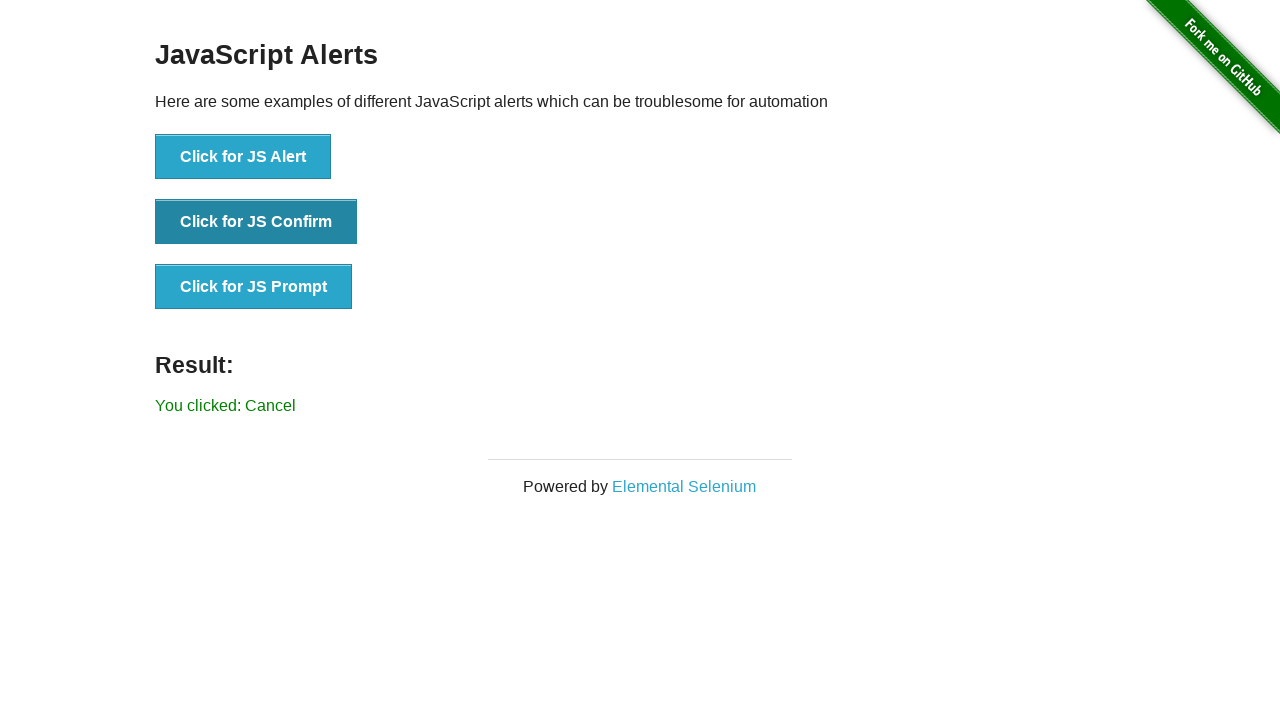

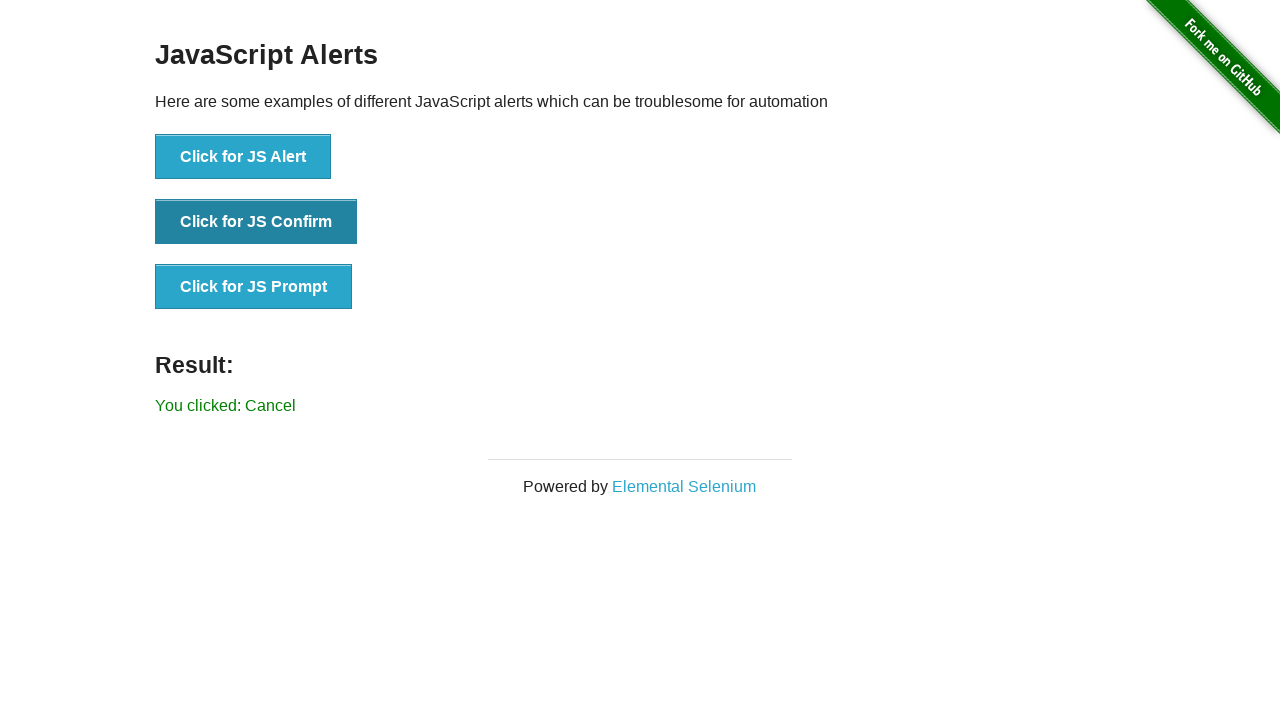